Tests deleting a Kanban card from the first column and verifies the card count decreases

Starting URL: https://kanban-566d8.firebaseapp.com

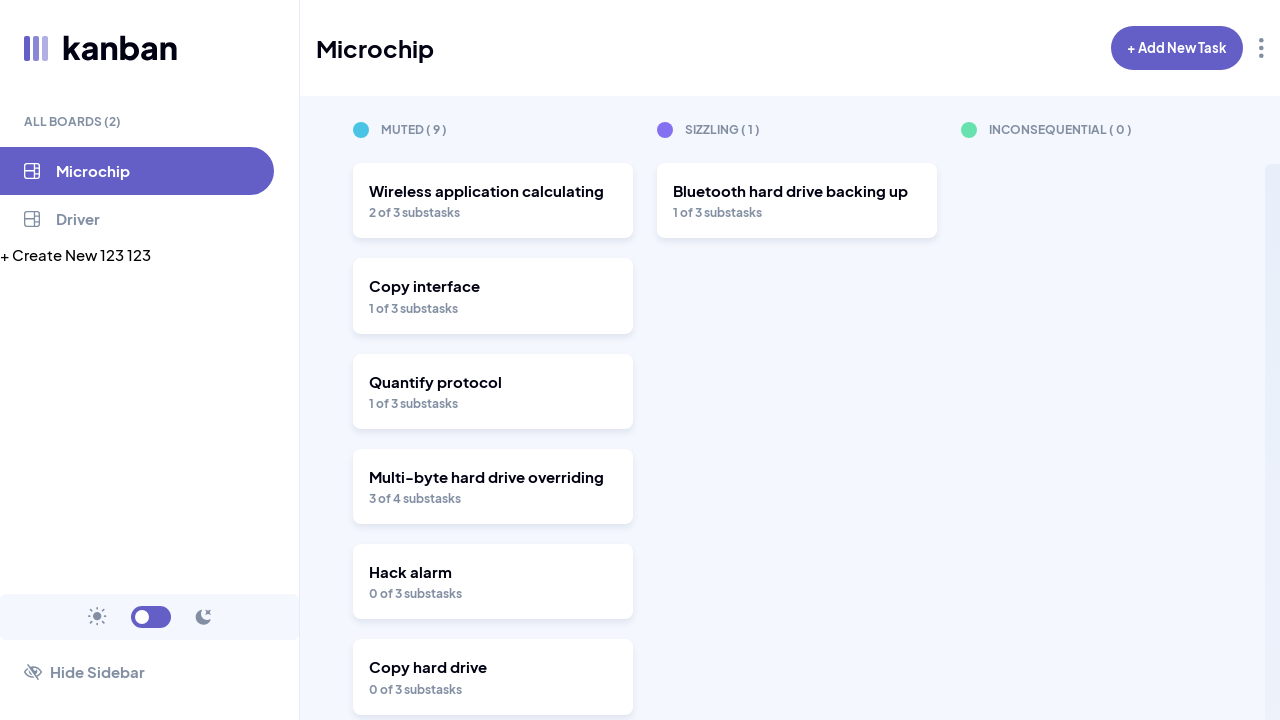

Clicked on the first Kanban card in the first column at (493, 201) on xpath=//div[@class='flex gap-6']/section[1]/div[2]/article[1]
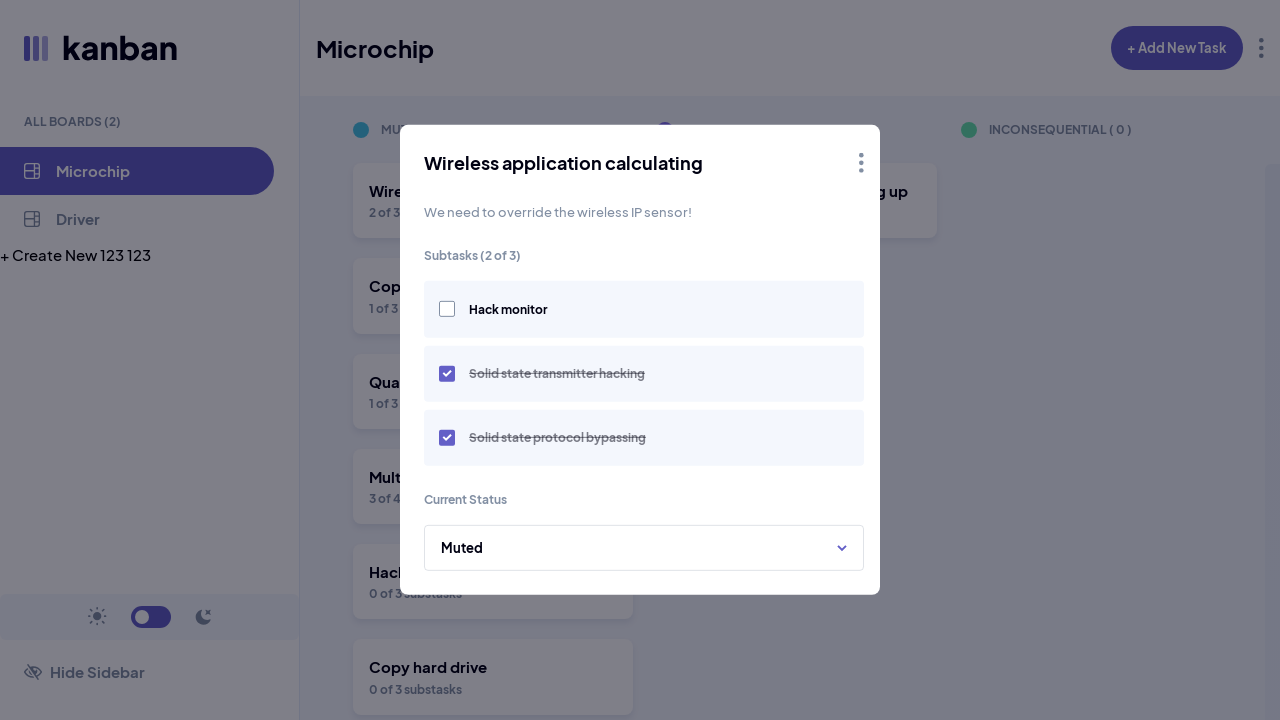

Clicked menu button on the card at (862, 163) on xpath=//*[@id='app']/div[2]/div/div/div[1]/div/div[1]
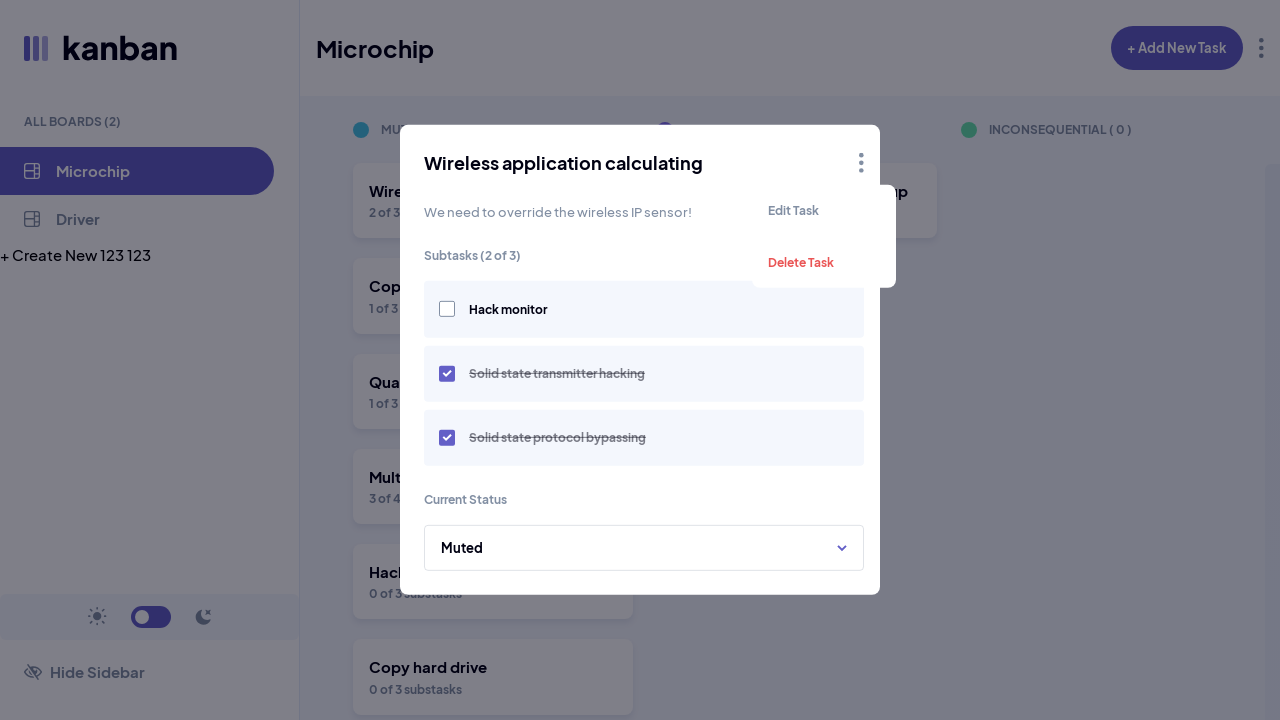

Clicked delete option from the menu at (824, 262) on xpath=//*[@id='app']/div[2]/div/div/div[1]/div/div[2]/div/p[2]
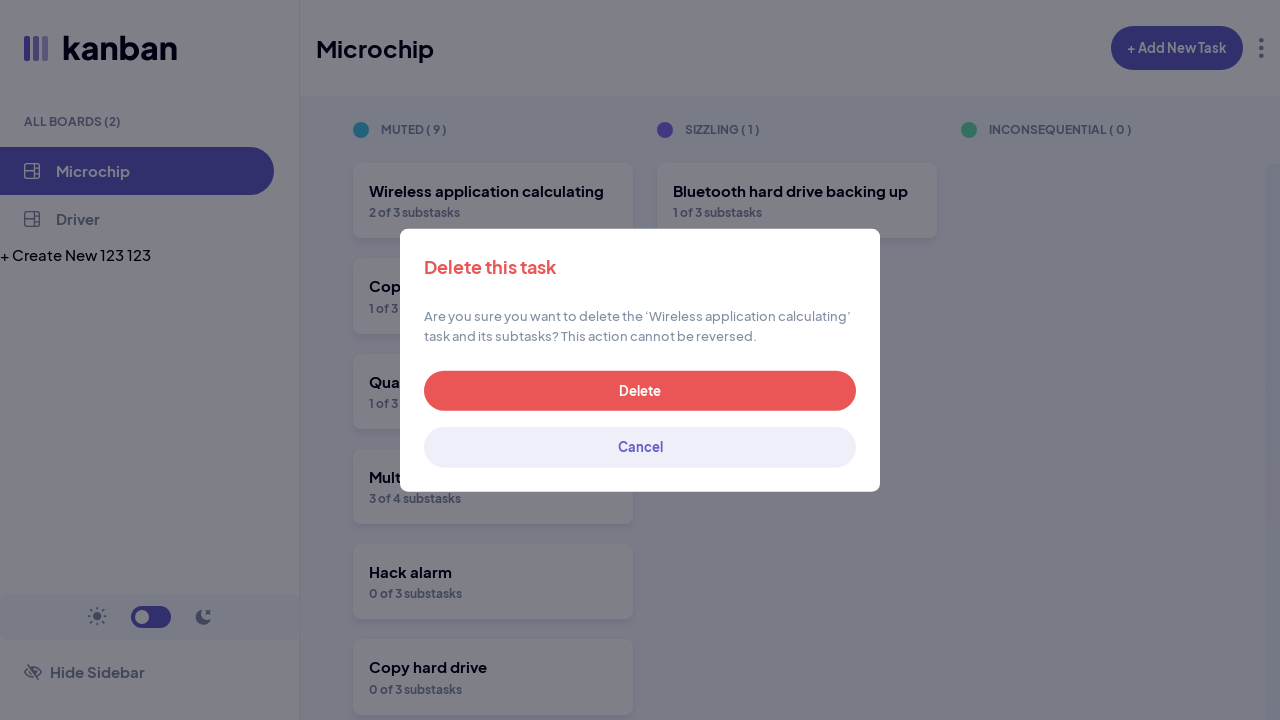

Delete confirmation button became visible
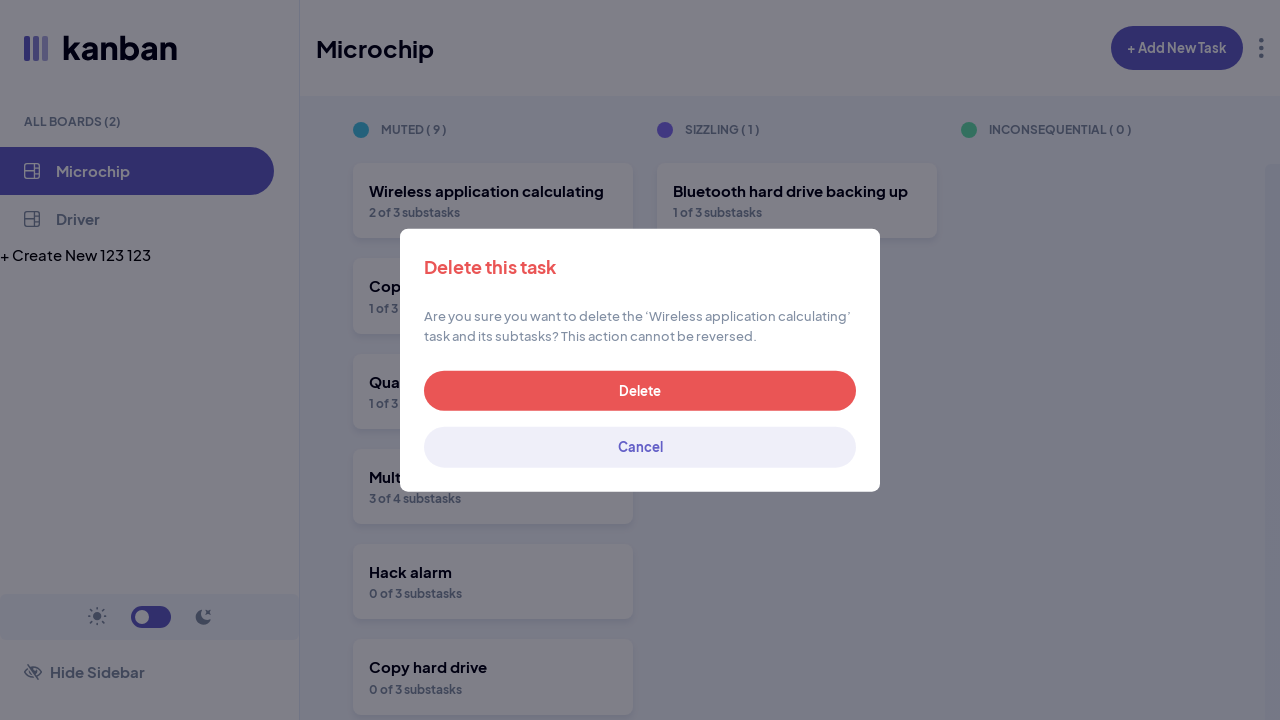

Clicked the delete confirmation button at (640, 391) on xpath=//*[@id='app']/div[2]/div/div/div[2]/div[1]/button
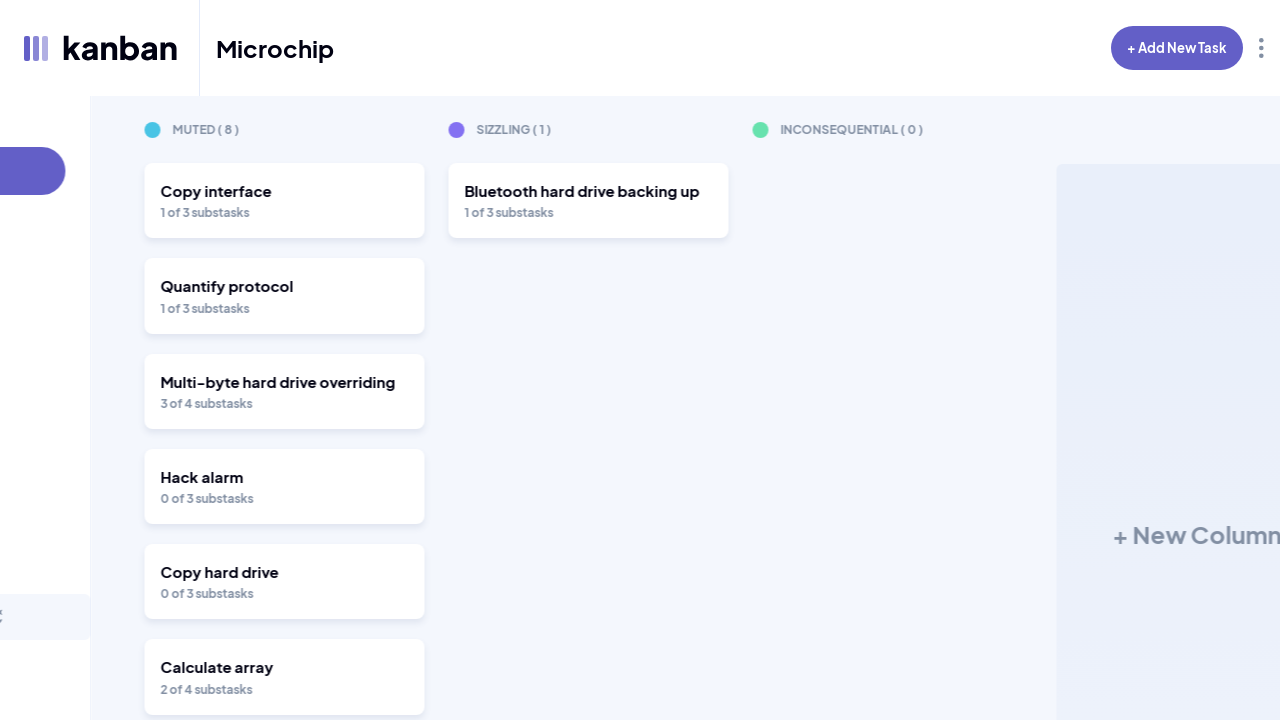

Waited for deletion to complete
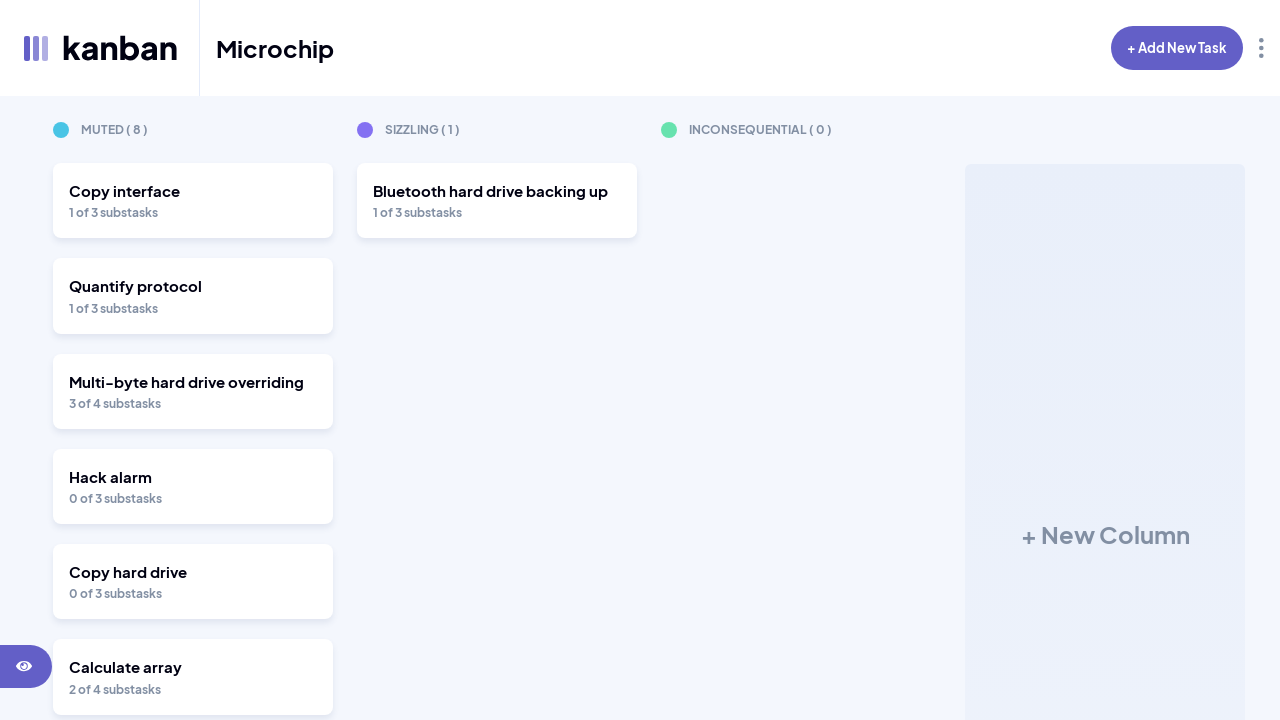

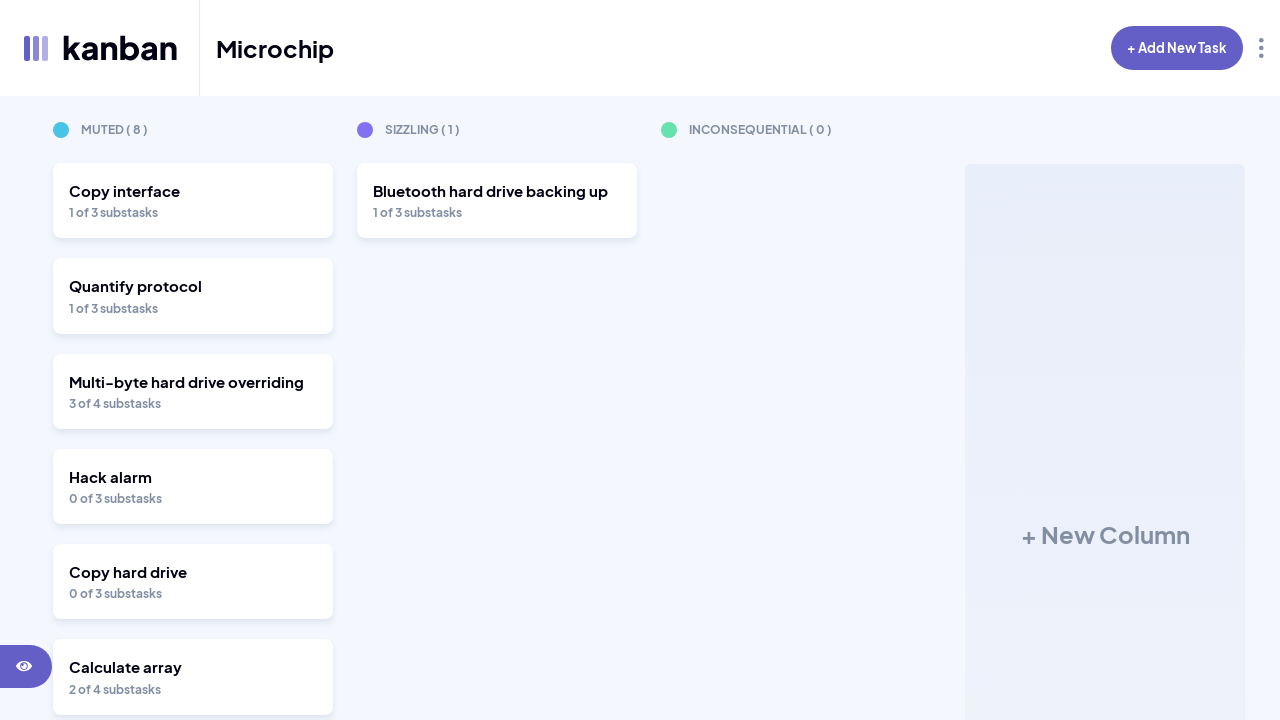